Tests Google Translate functionality by entering "Hello" in the source language field and verifying the translation output appears in the target language field.

Starting URL: https://translate.google.com/?hl=ru

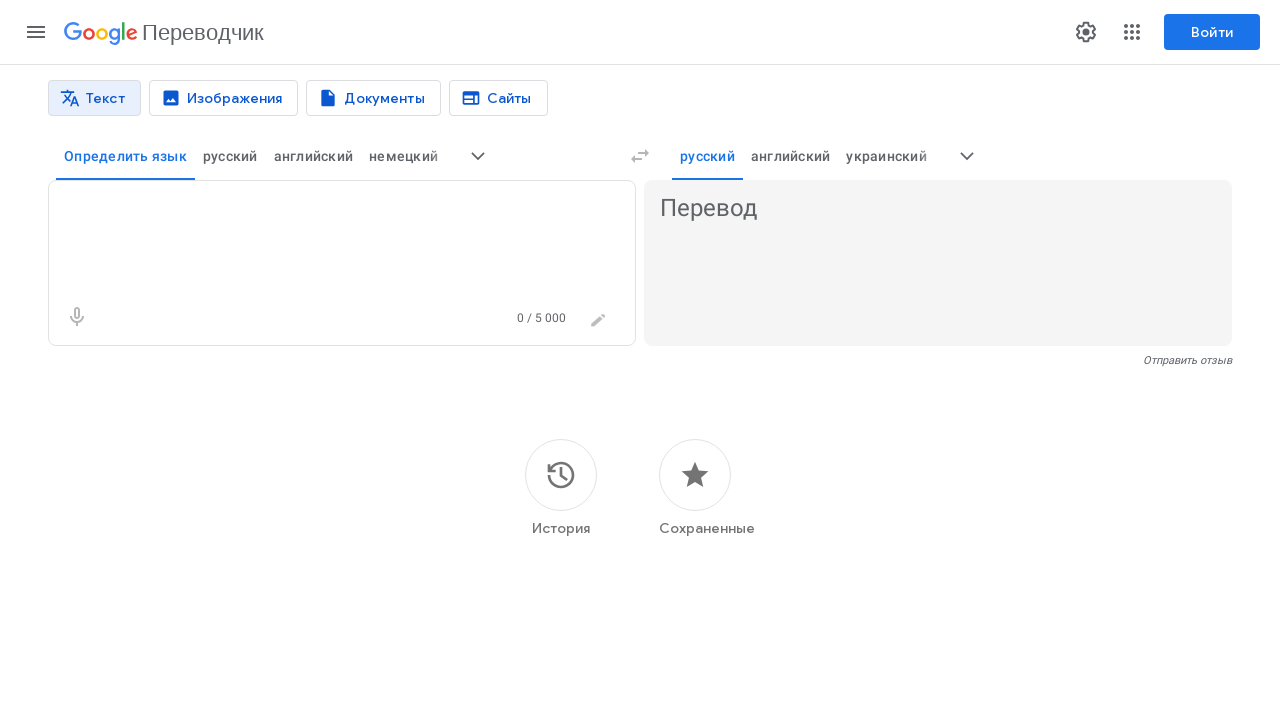

Waited for page to fully load (networkidle)
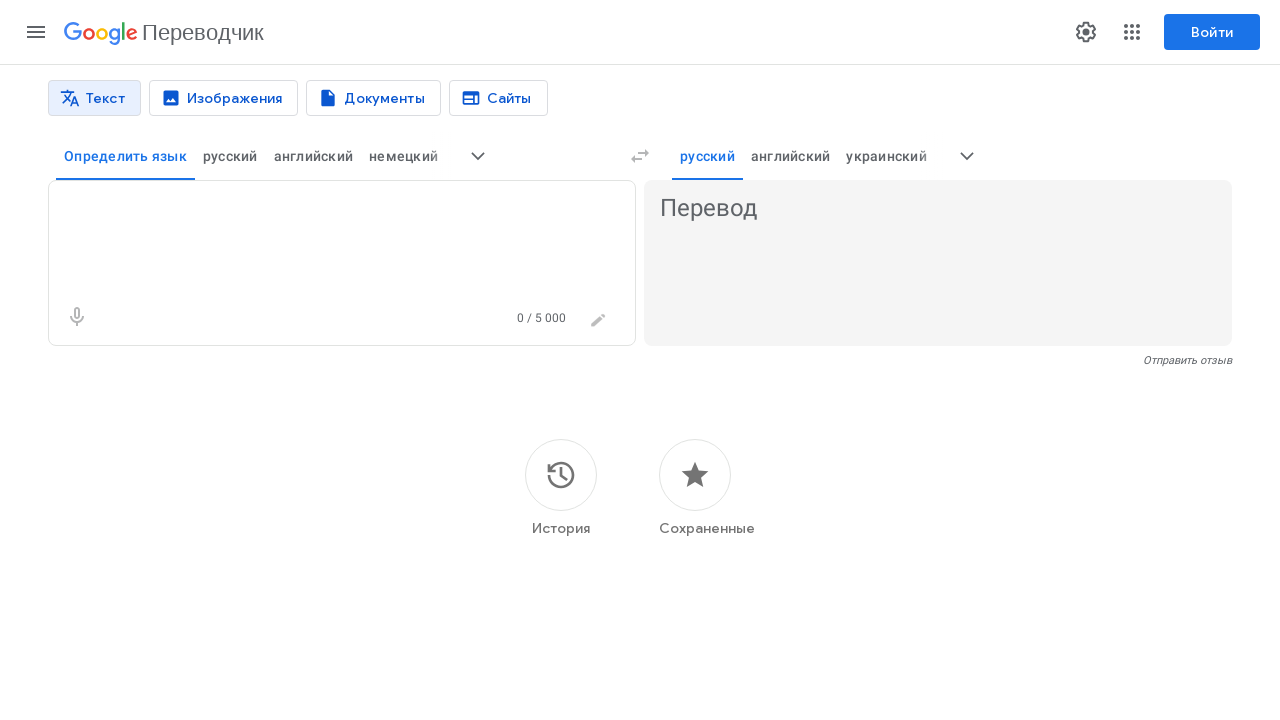

Entered 'Hello' in the source language text field on [jsname="BJE2fc"]
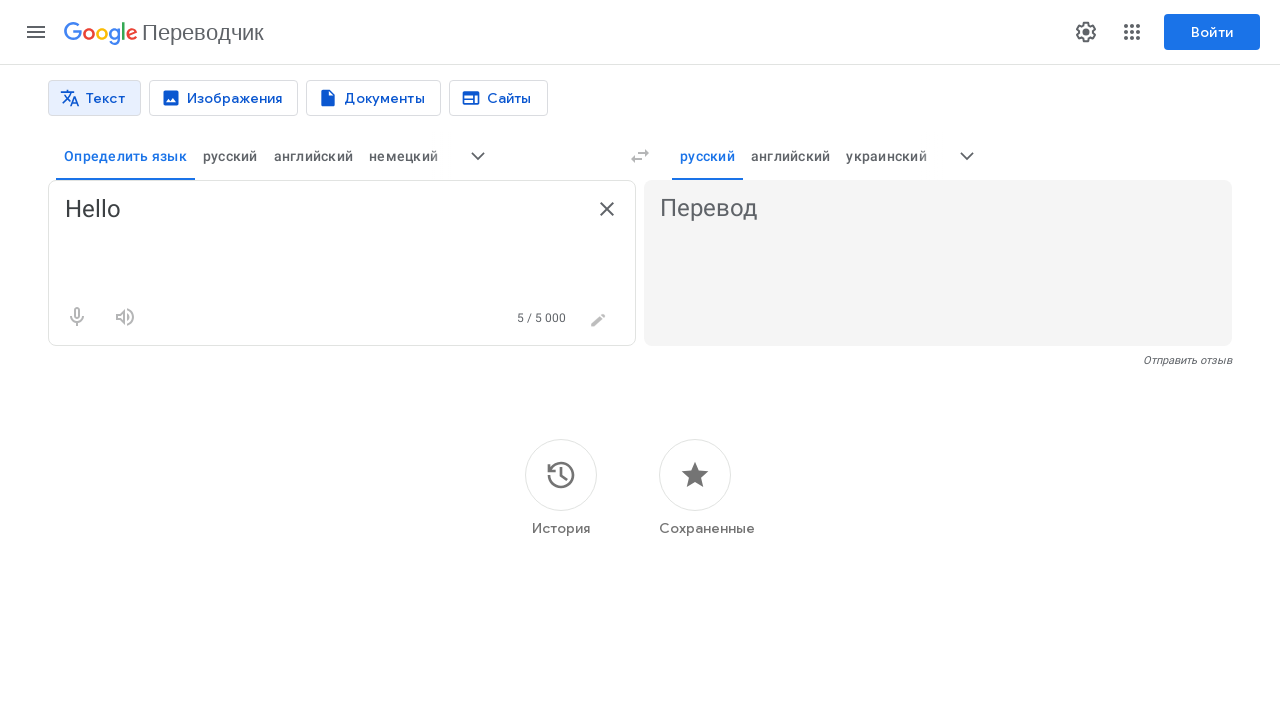

Waited 3 seconds for translation to process
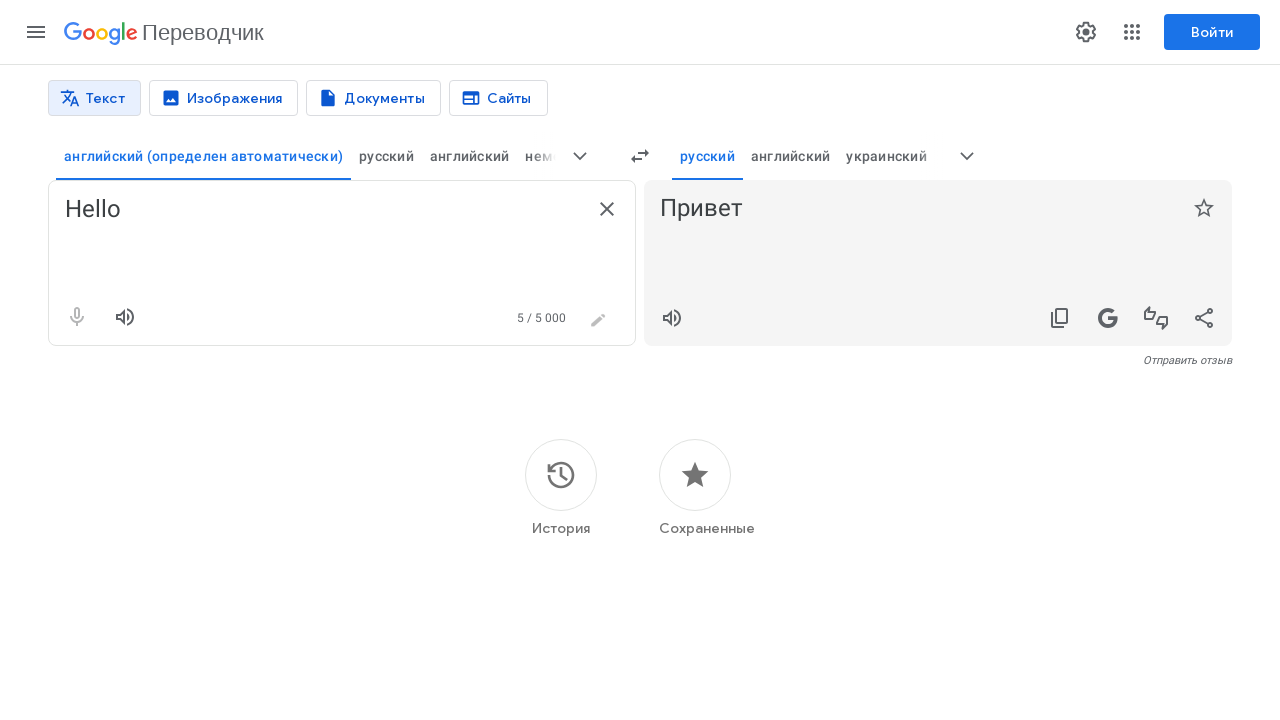

Verified translation output appeared in target language field
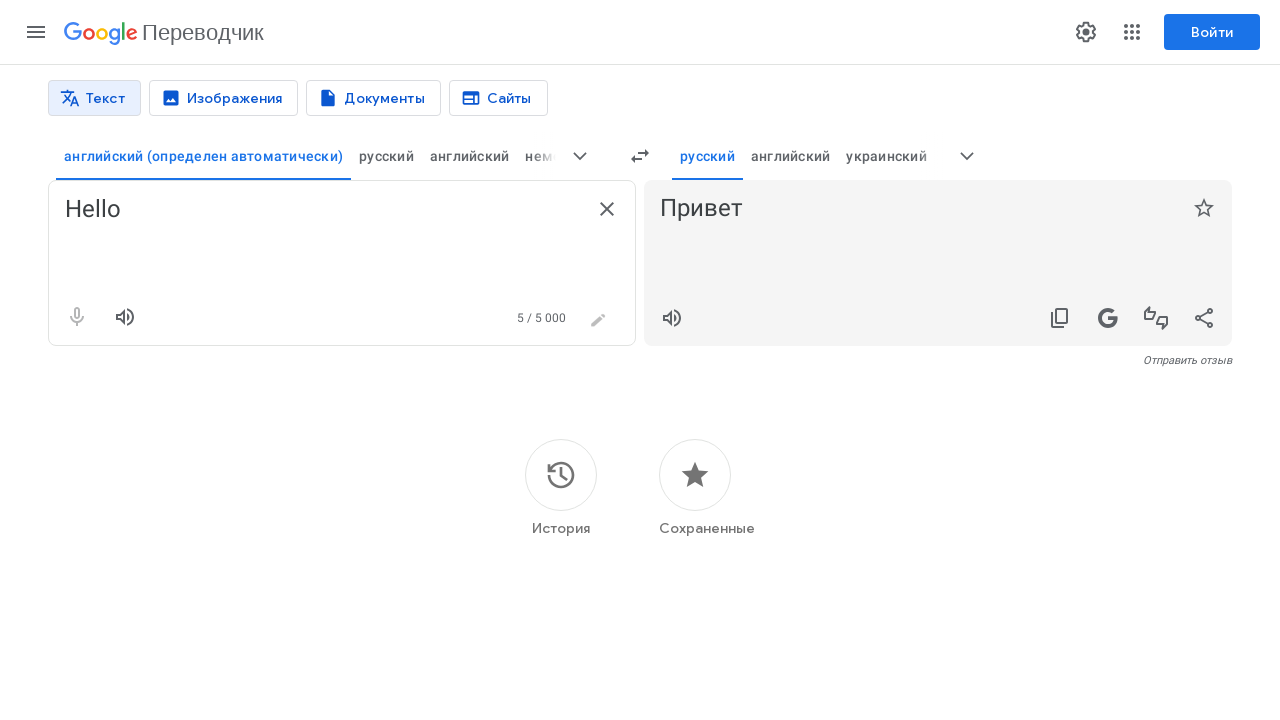

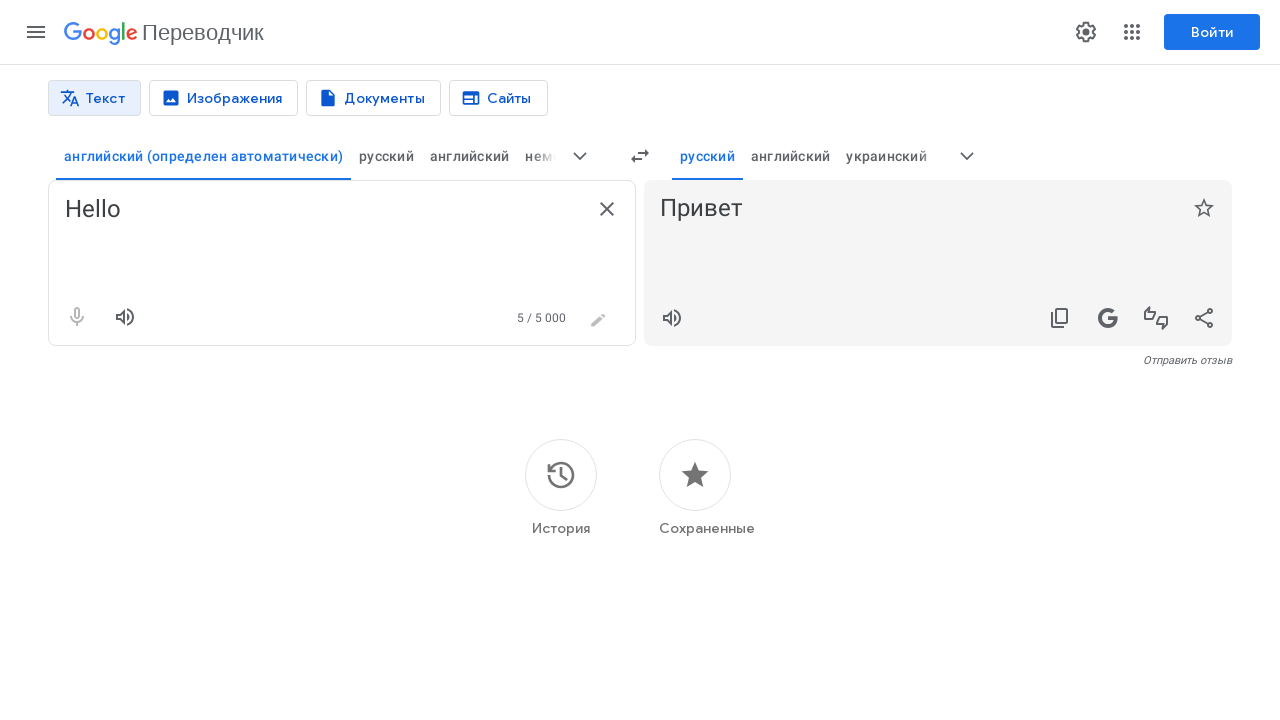